Navigates to Testify Ltd website and scrolls to the bottom of the page to view contact information

Starting URL: https://testifyltd.com/

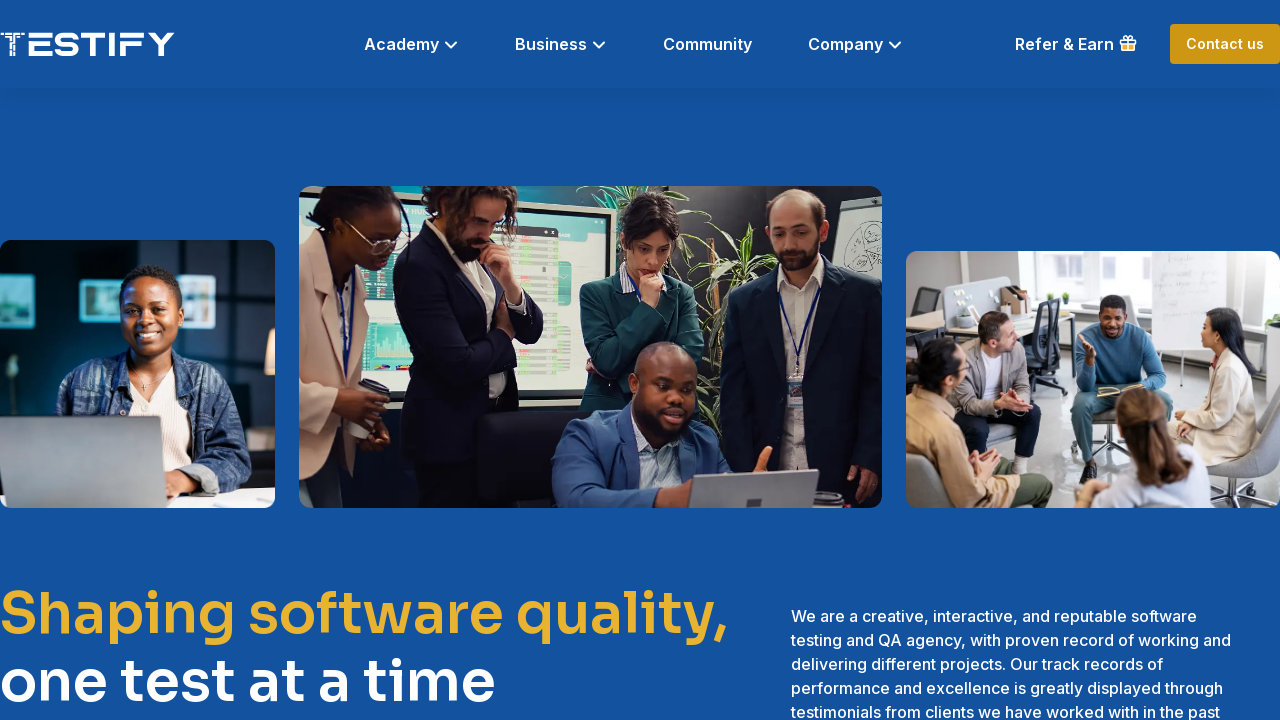

Scrolled to bottom of page to view contact information
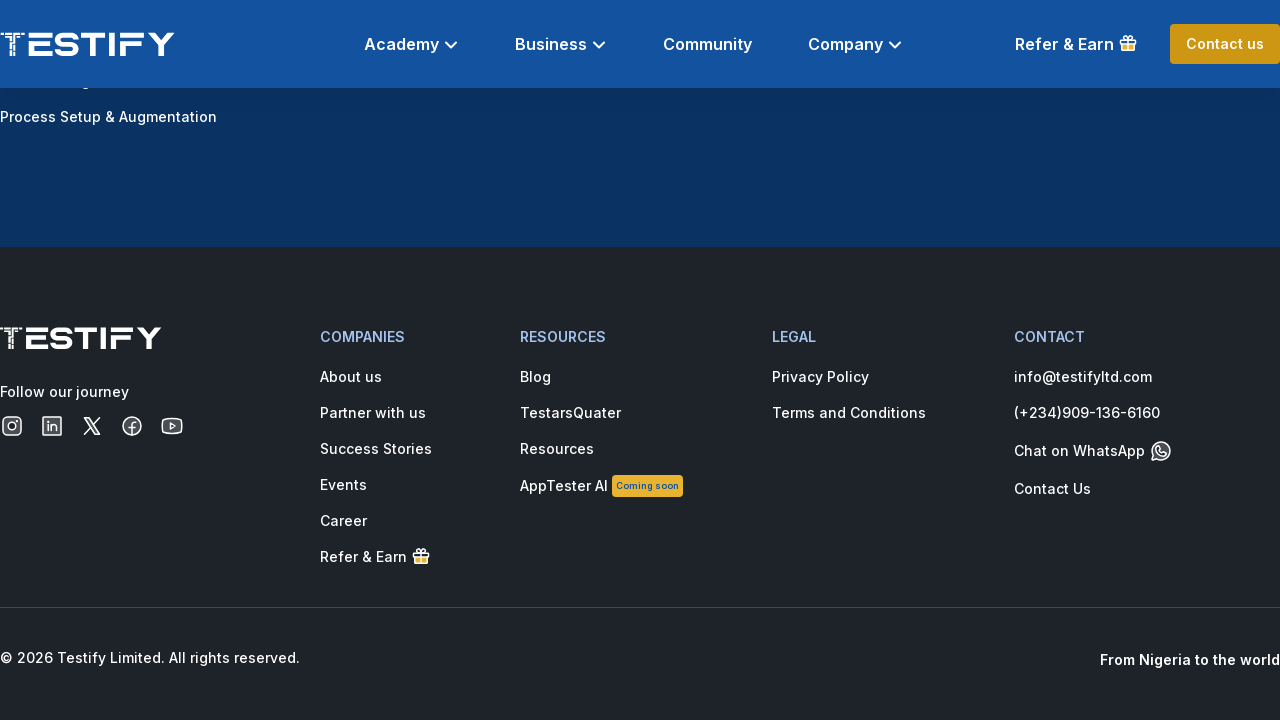

Waited for page to settle after scrolling
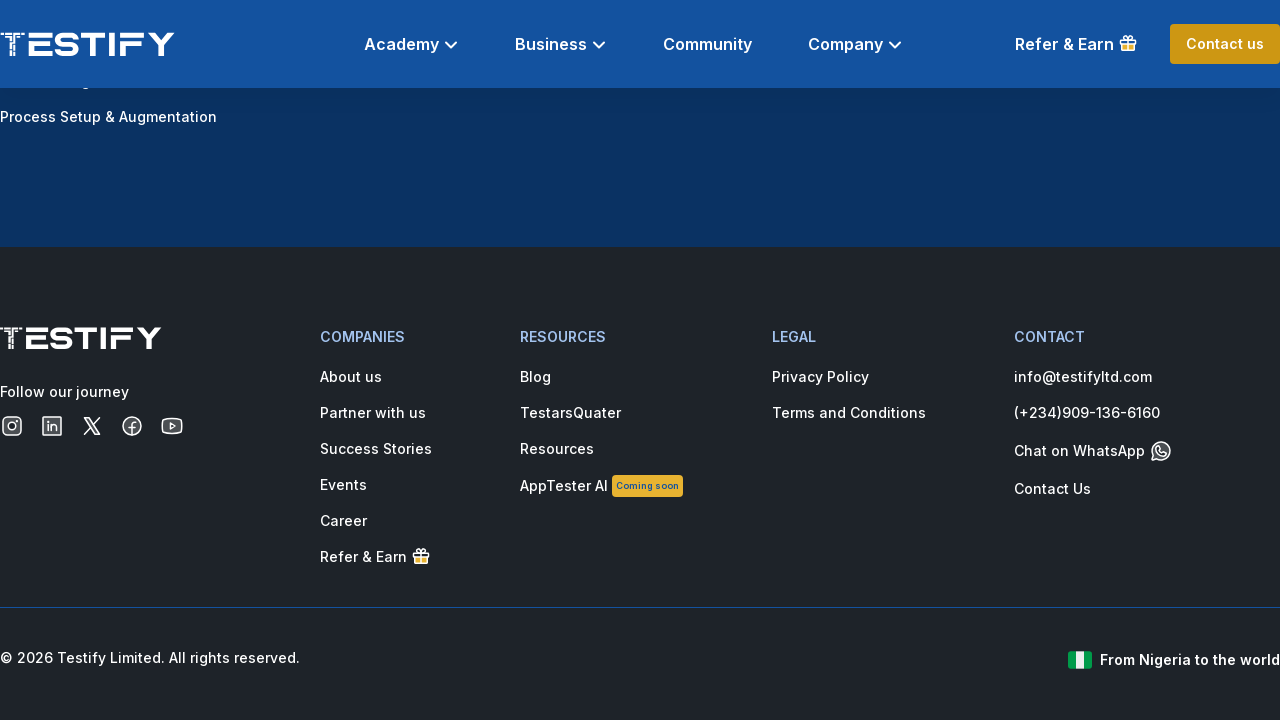

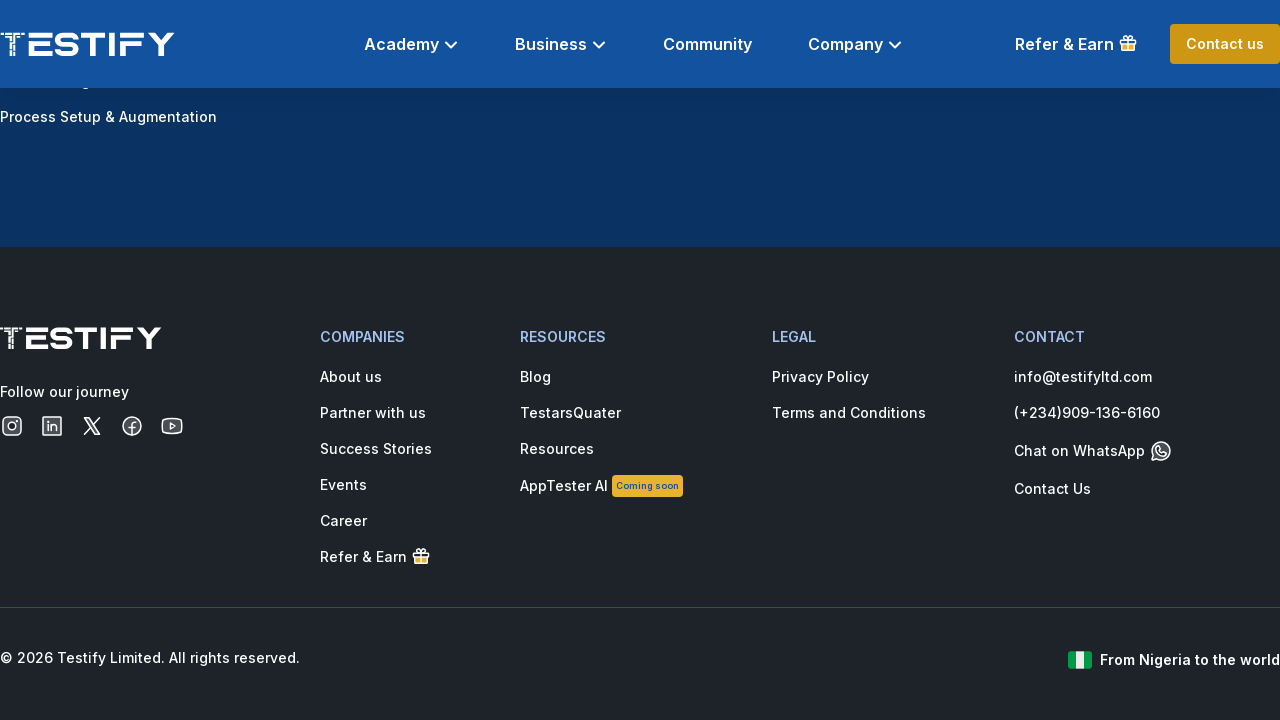